Tests dropdown selection functionality by selecting options using different methods: by visible text, by index, and by value on the Heroku test app.

Starting URL: https://the-internet.herokuapp.com/dropdown

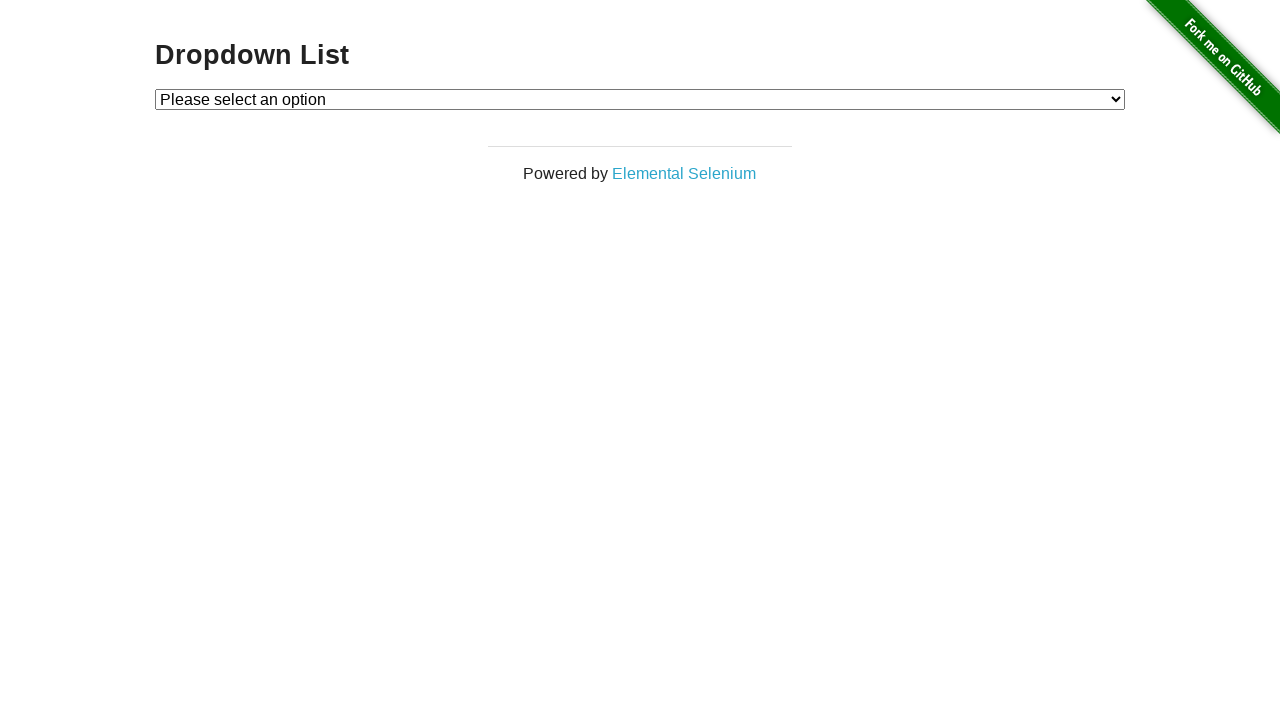

Located dropdown element with id 'dropdown'
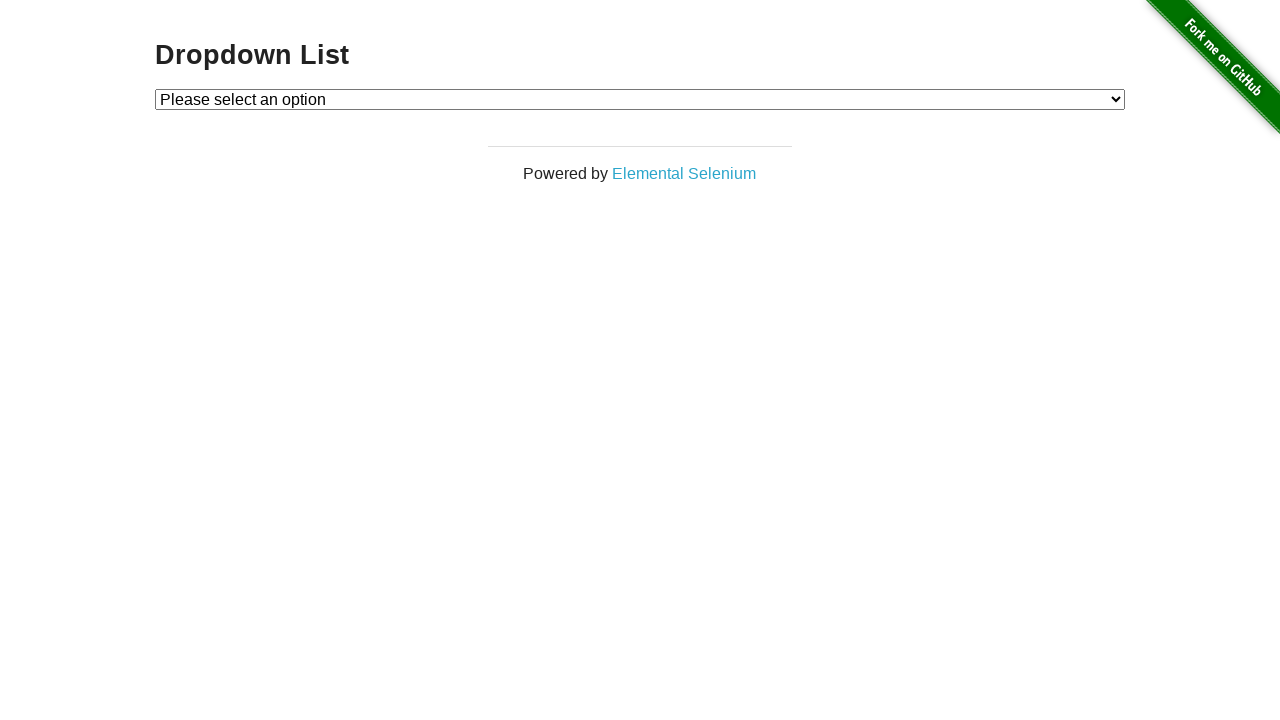

Selected 'Option 1' from dropdown by visible text on #dropdown
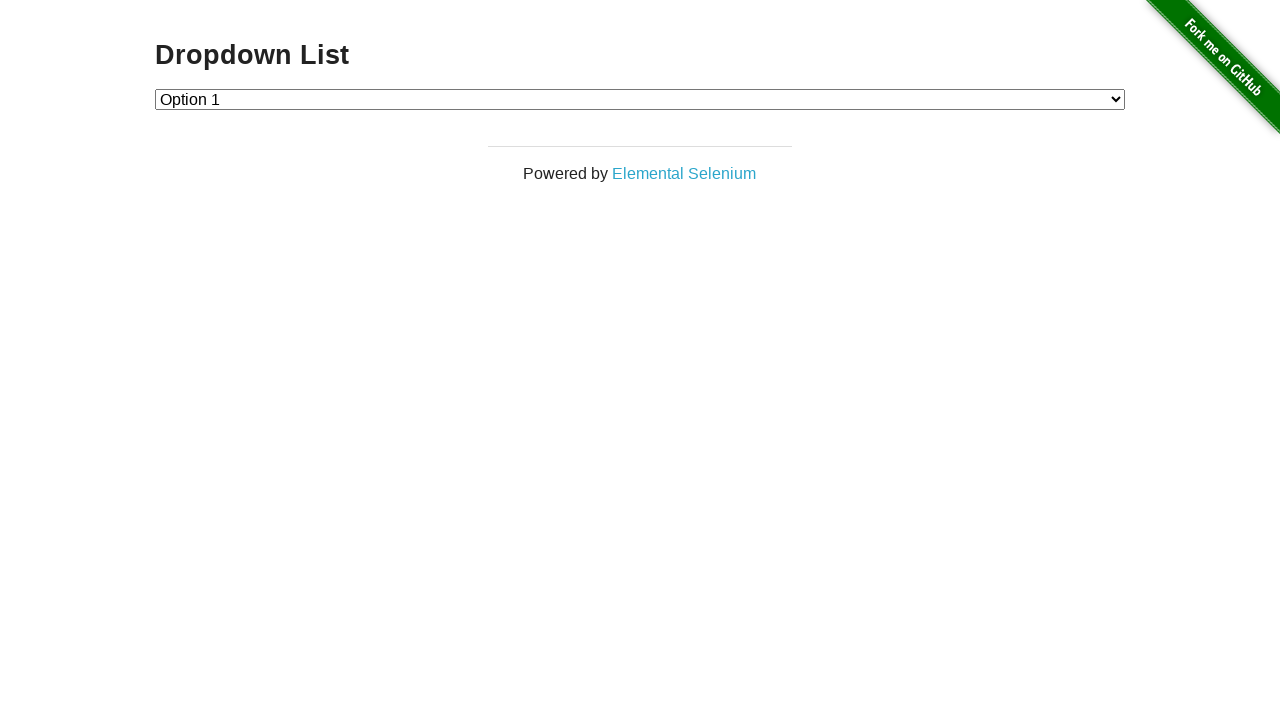

Waited 1 second after selecting Option 1
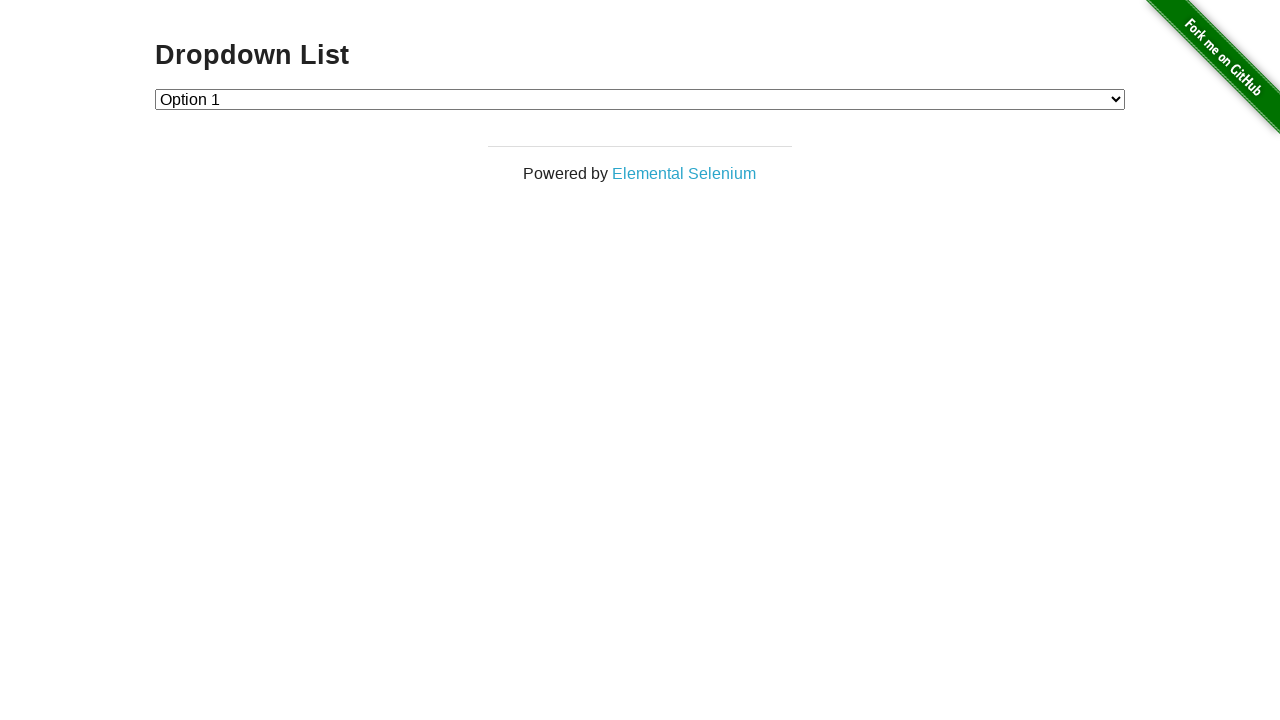

Selected option at index 2 (Option 2) from dropdown on #dropdown
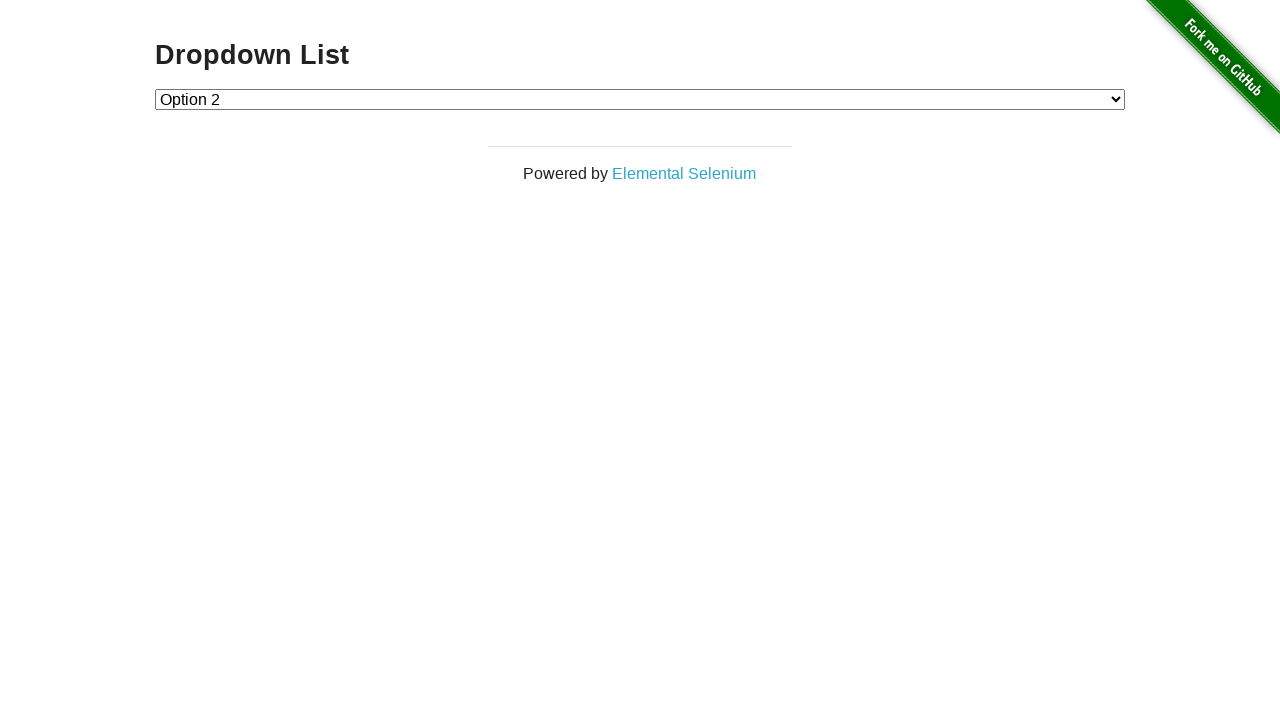

Waited 1 second after selecting Option 2
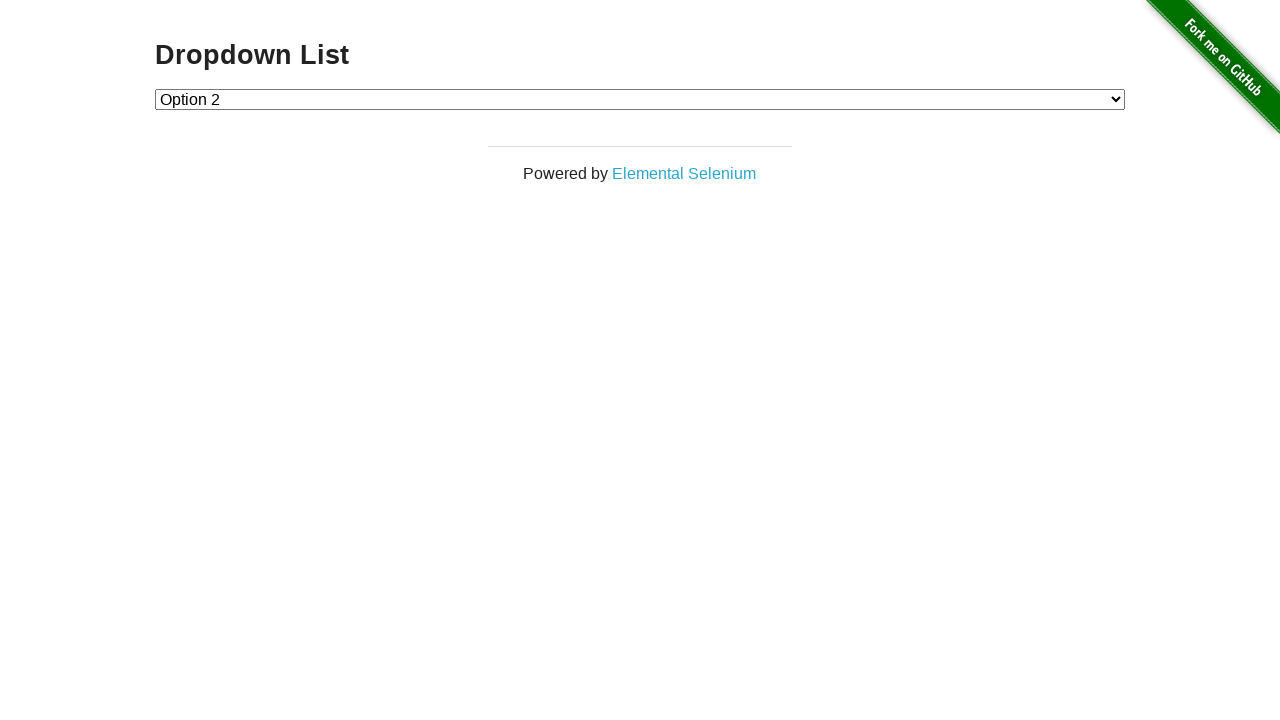

Selected option with value '1' (Option 1) from dropdown on #dropdown
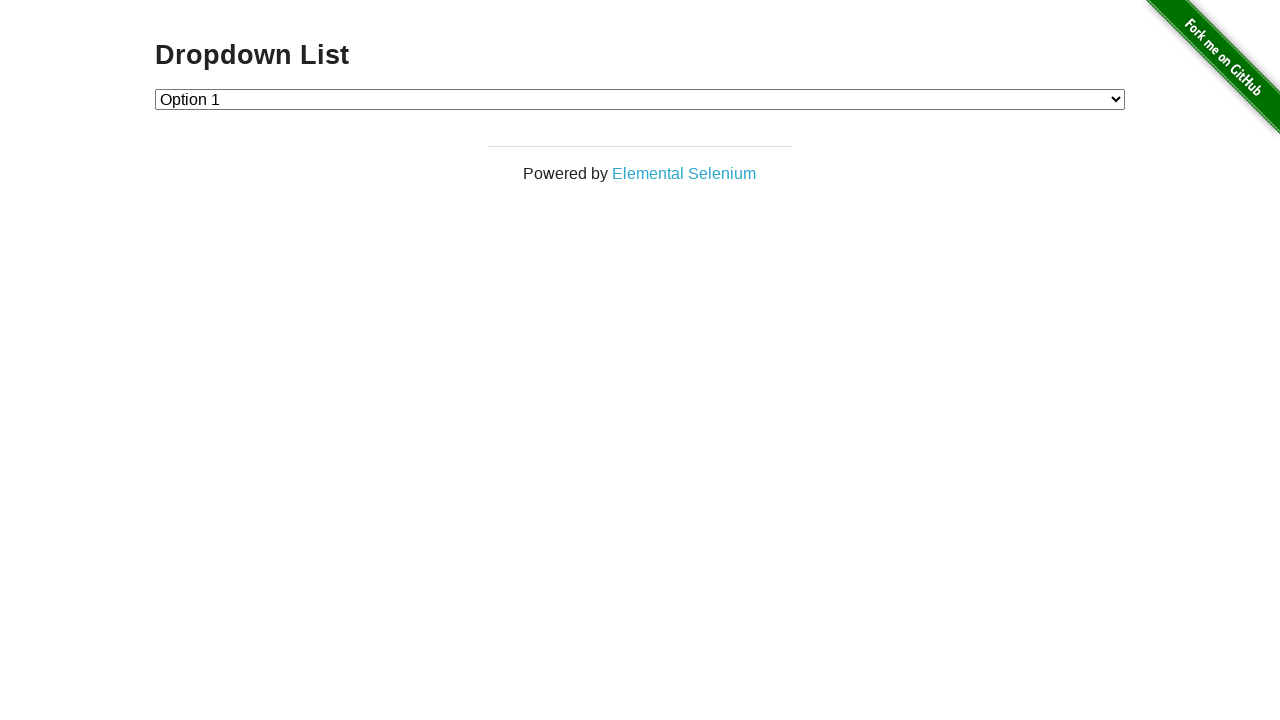

Waited 1 second to observe final selection result
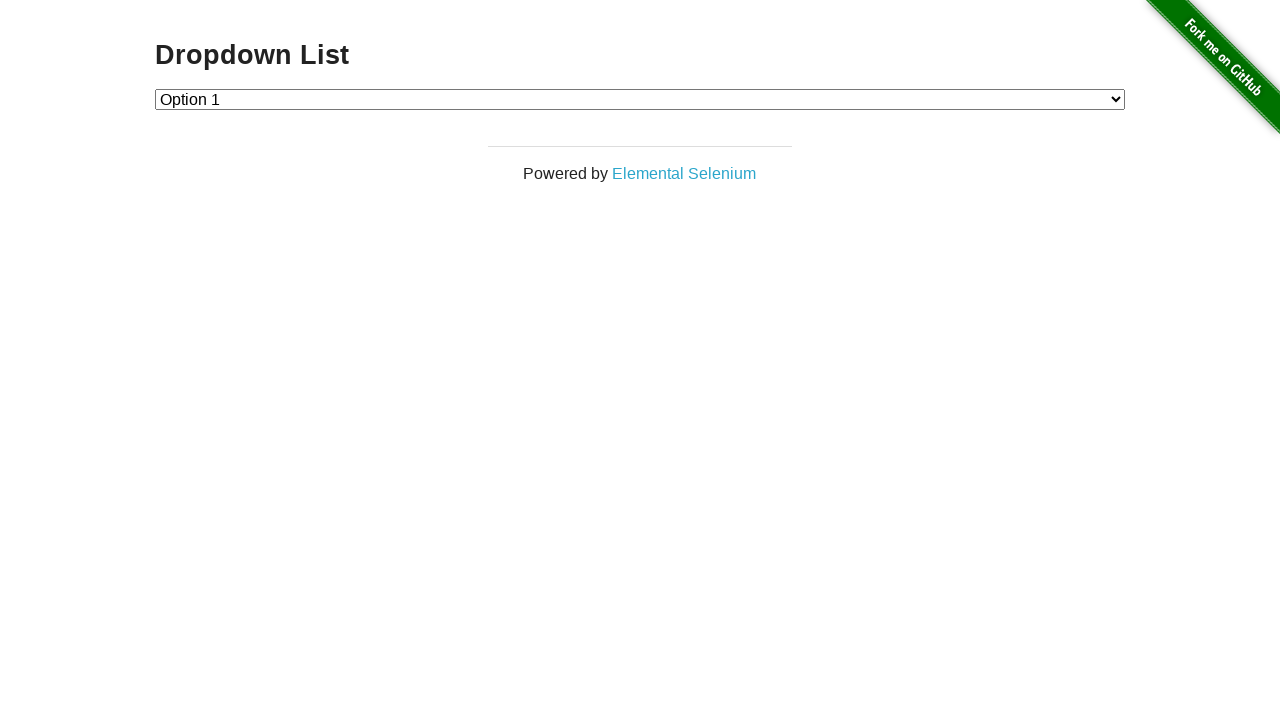

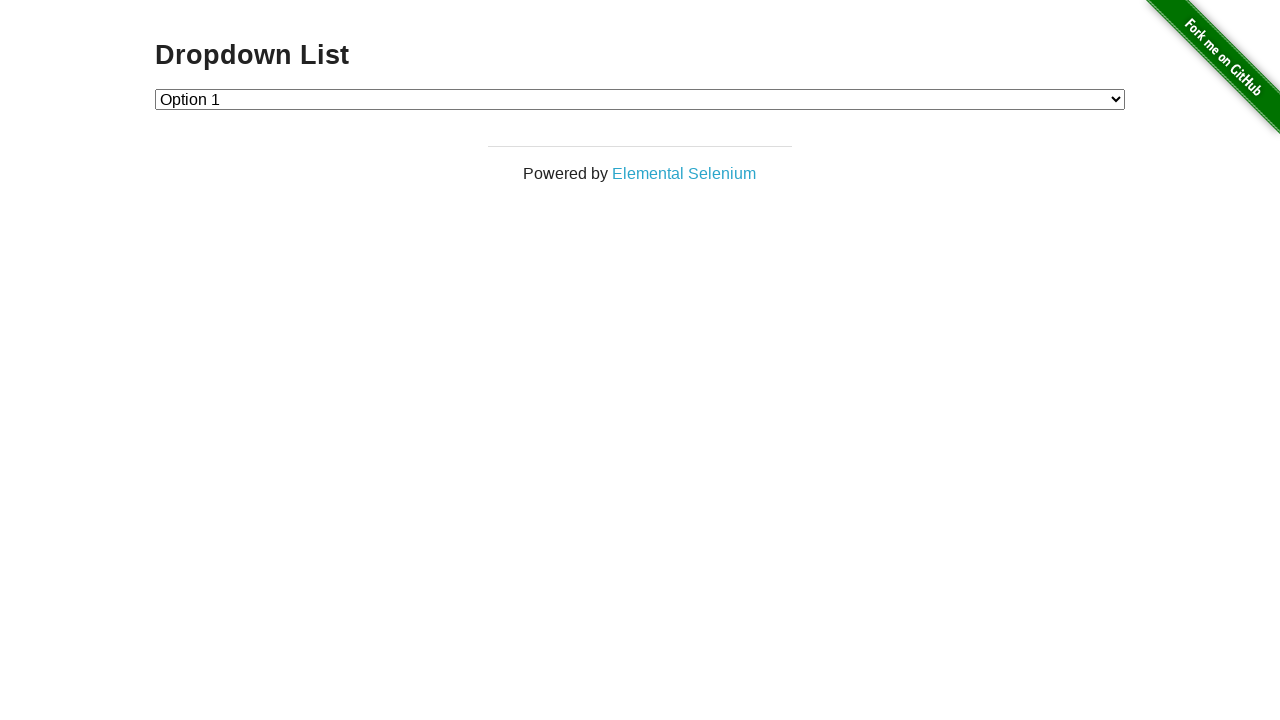